Tests scrolling functionality and multi-tab handling by opening a link in a new tab, scrolling to a checkbox element, and accepting a policy

Starting URL: https://demoapps.qspiders.com/ui/scroll?scenario=1

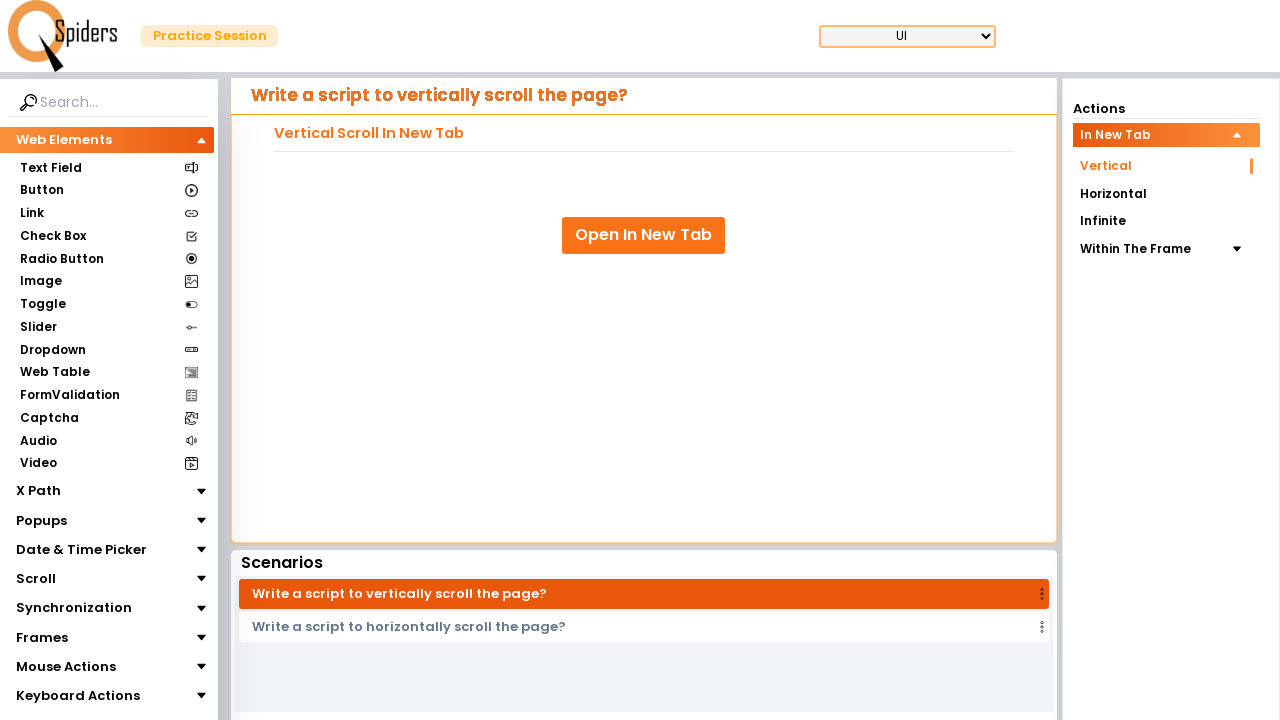

Clicked 'Open In New Tab' link to open new tab at (644, 235) on xpath=//a[text()='Open In New Tab']
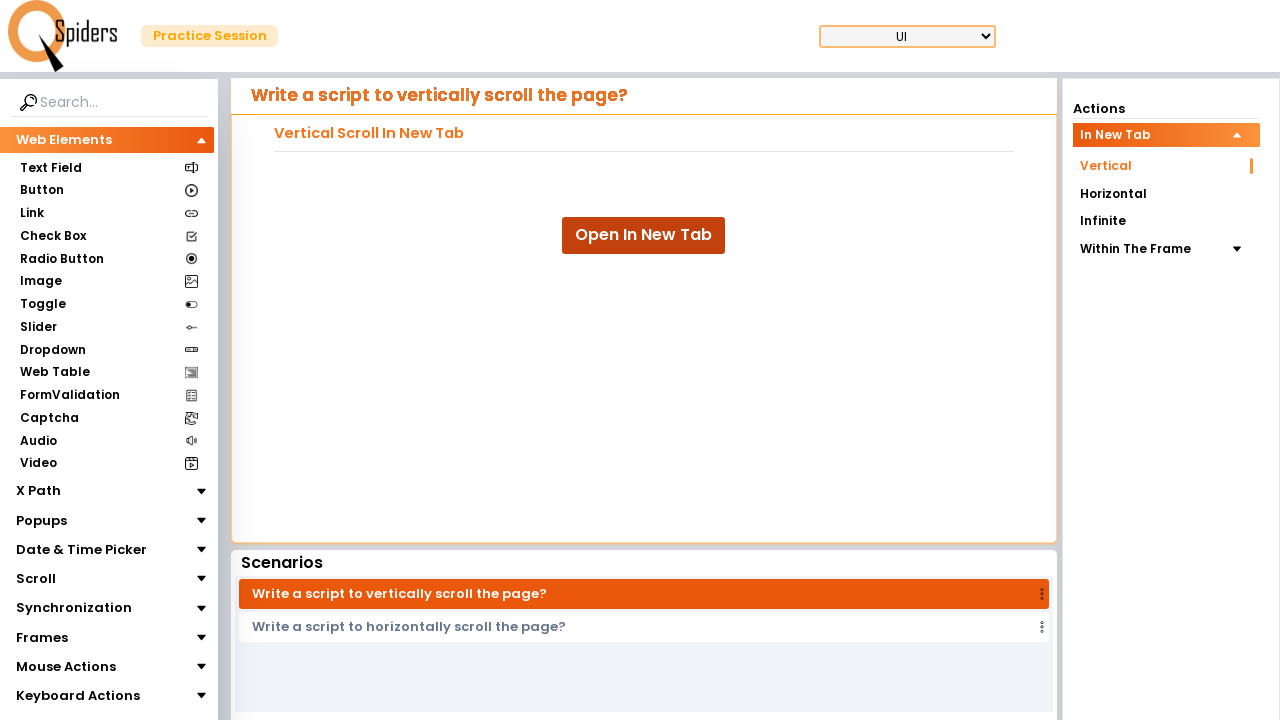

New tab loaded and ready
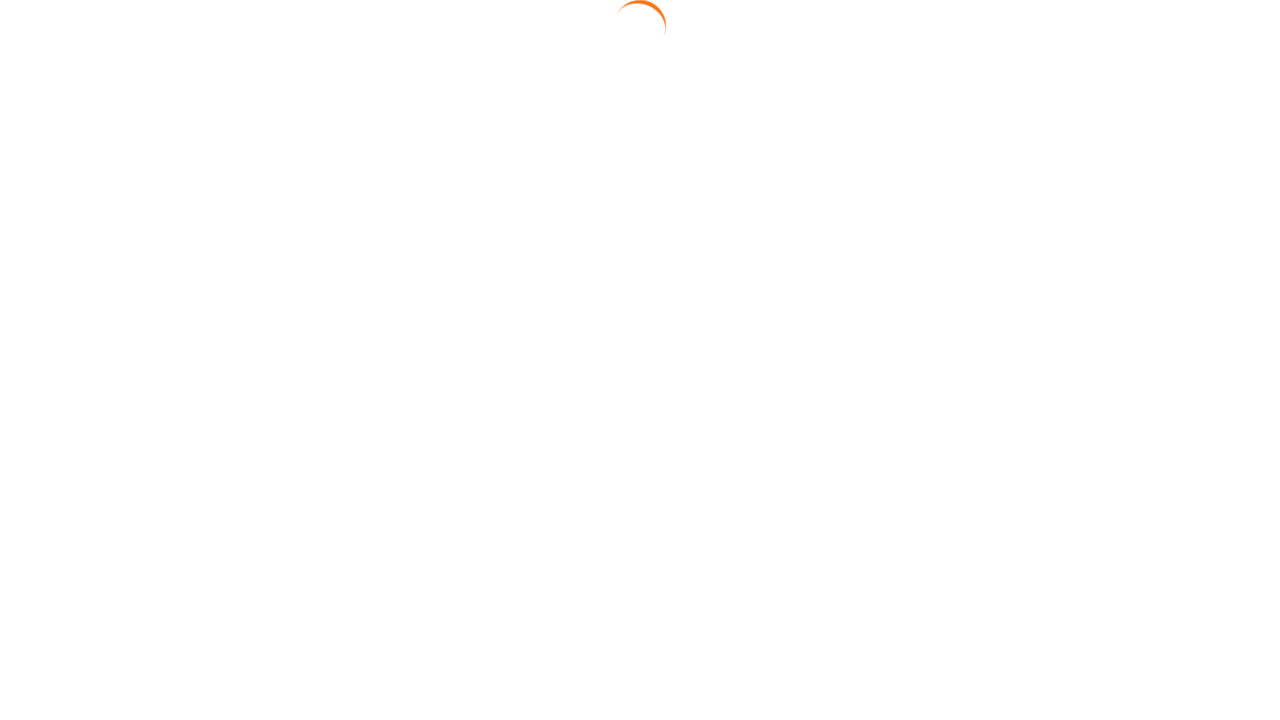

Scrolled to checkbox element
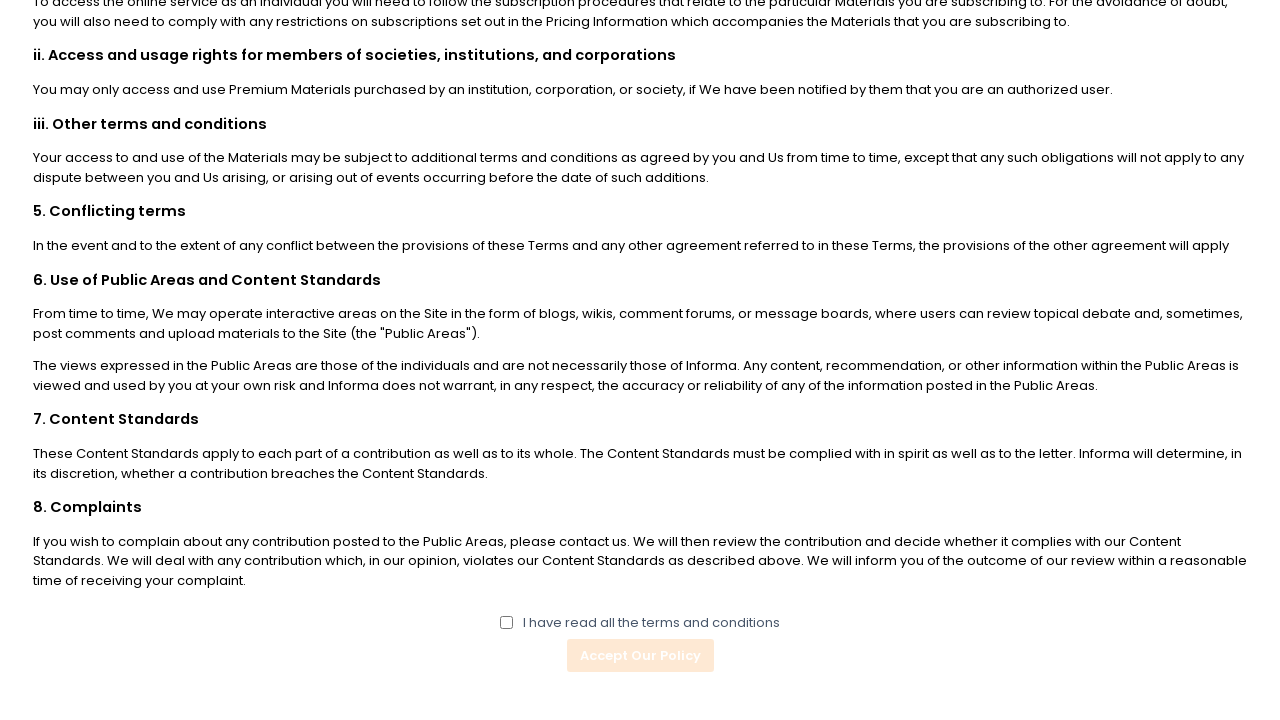

Clicked the checkbox element at (507, 623) on xpath=//input[@type='checkbox']
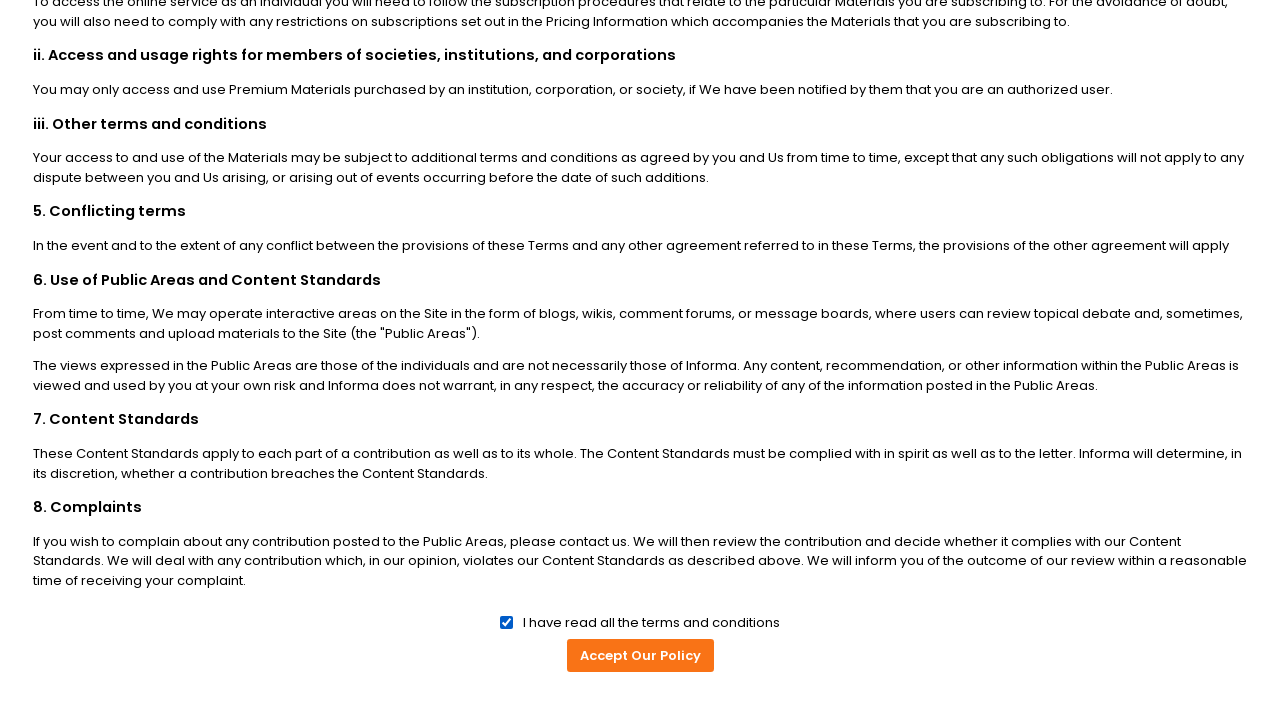

Clicked 'Accept Our Policy' button at (640, 655) on xpath=//button[text()='Accept Our Policy']
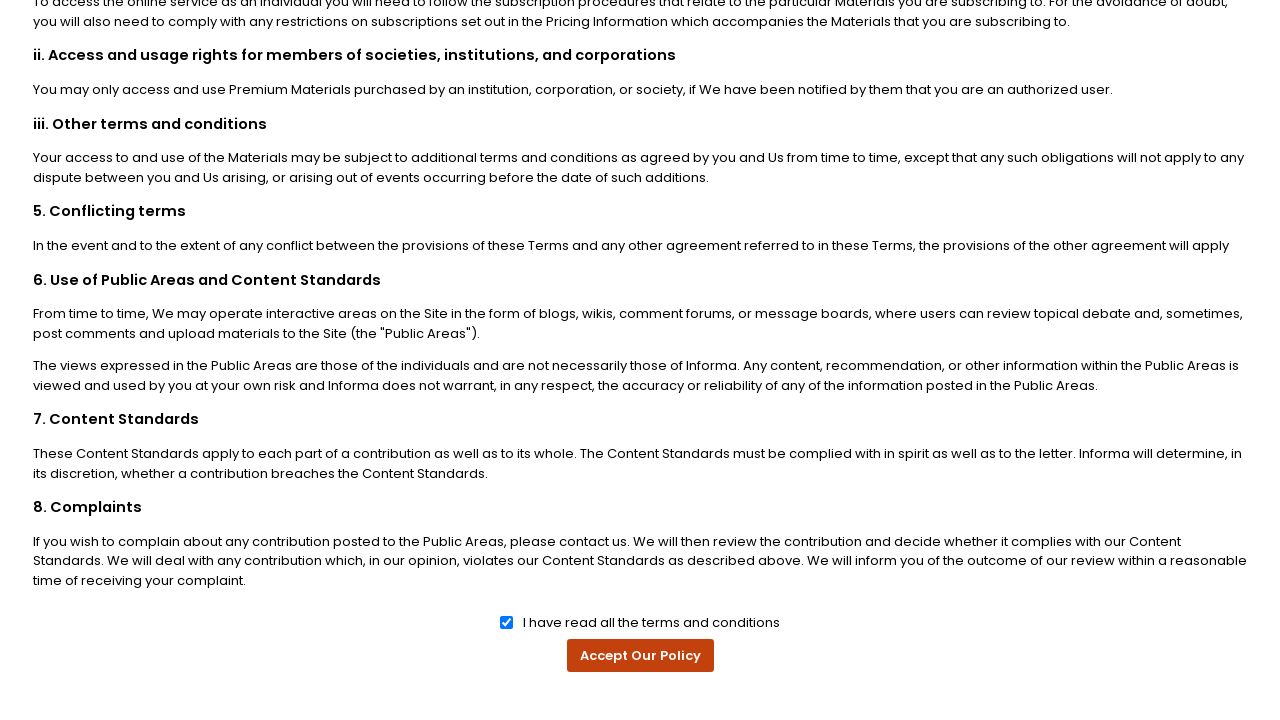

Waited 2 seconds for action to complete
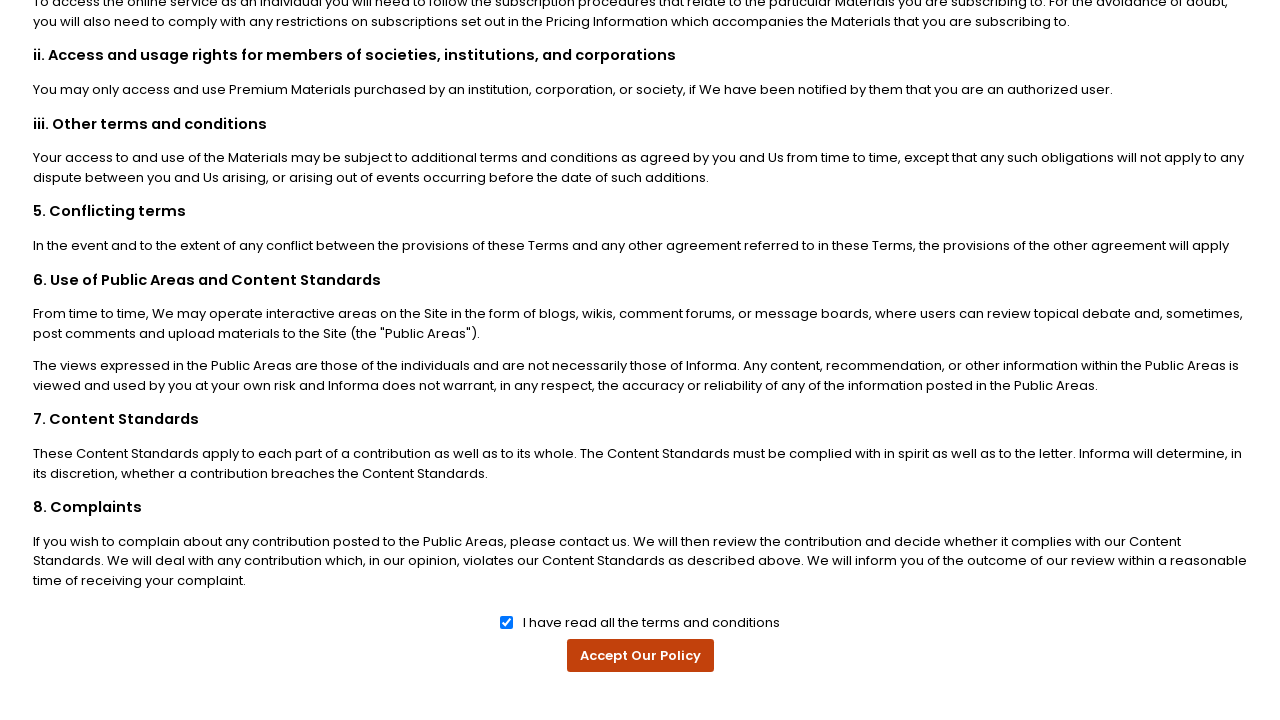

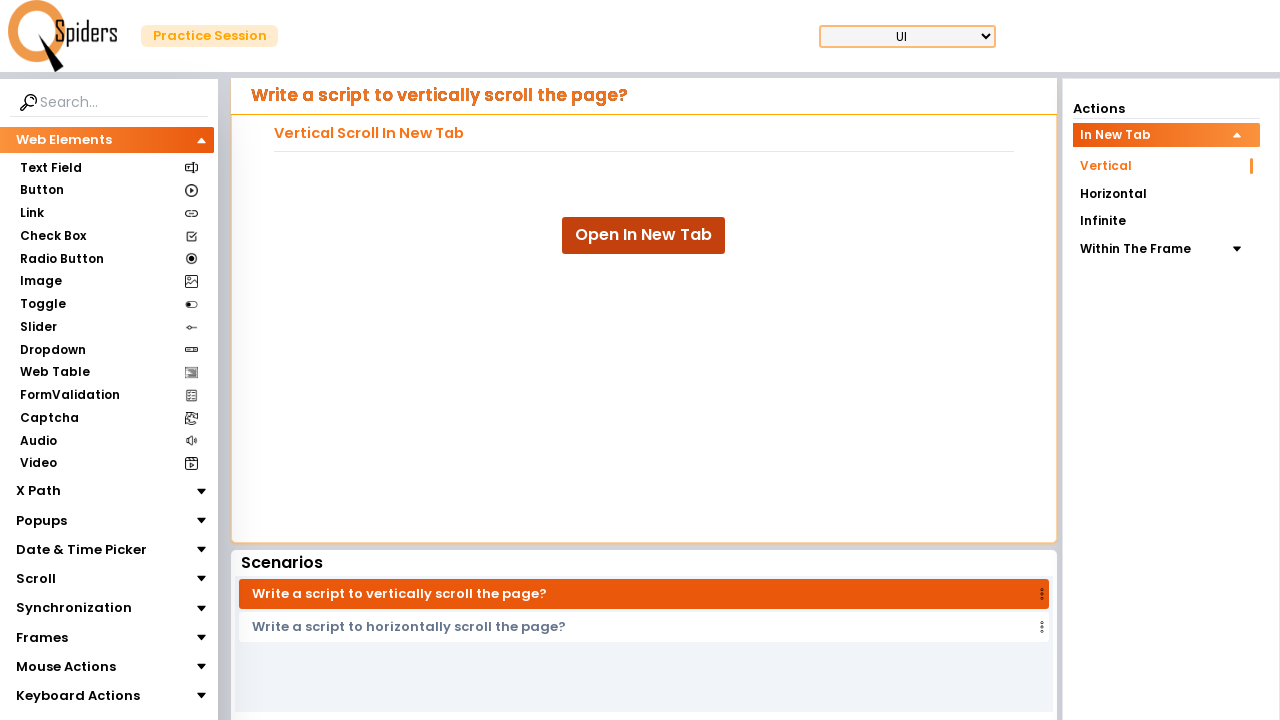